Navigates to MakeMyTrip homepage, refreshes the page, and verifies the page title contains expected text to confirm the page loaded correctly.

Starting URL: https://www.makemytrip.com/

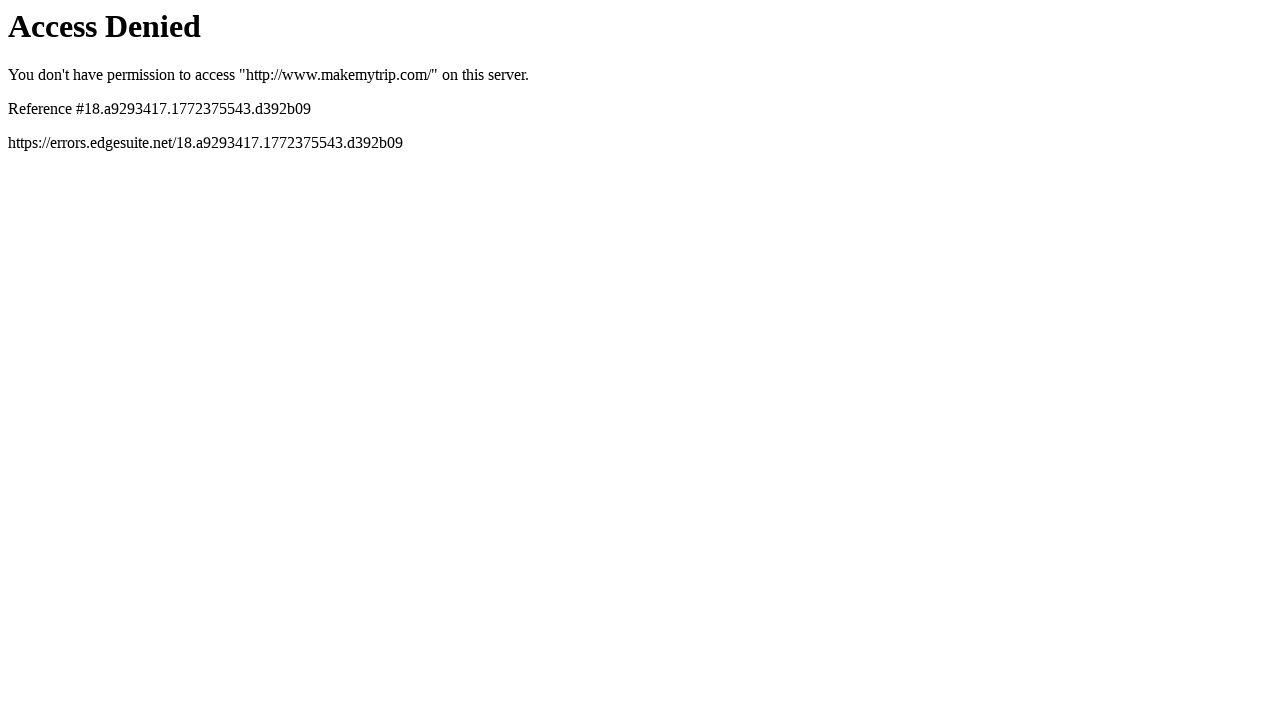

Reloaded MakeMyTrip homepage
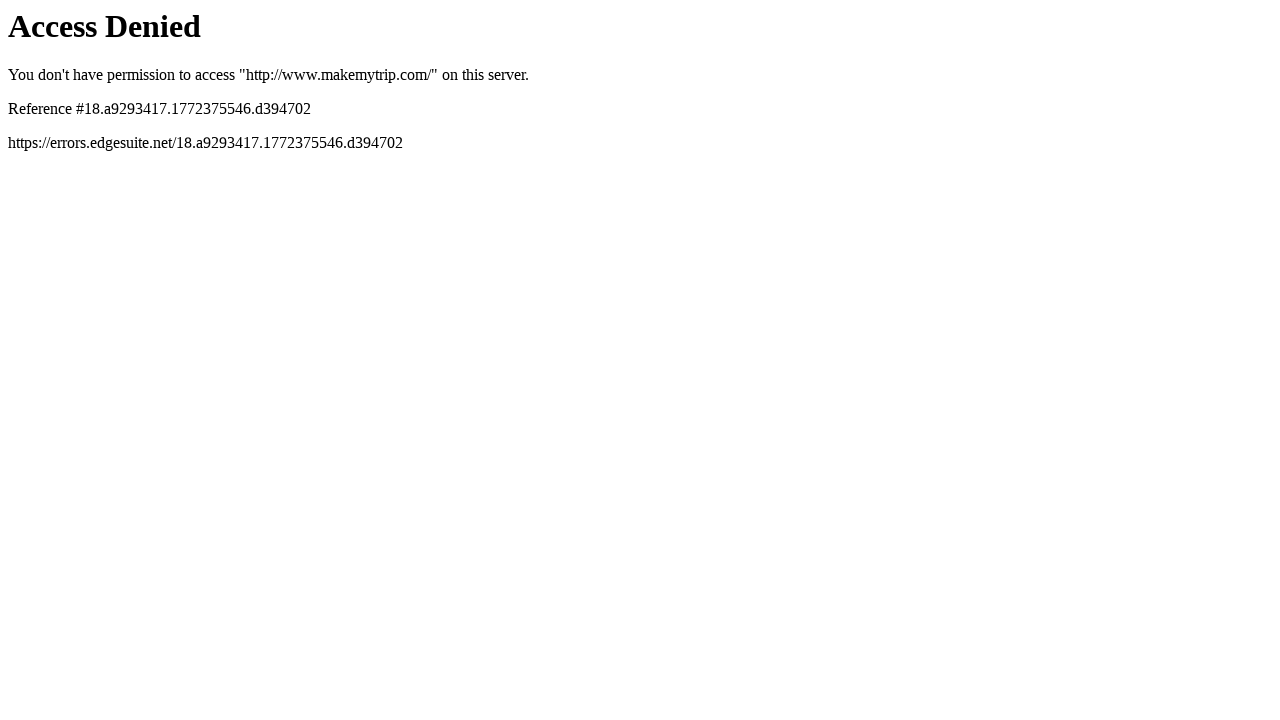

Page DOM content loaded
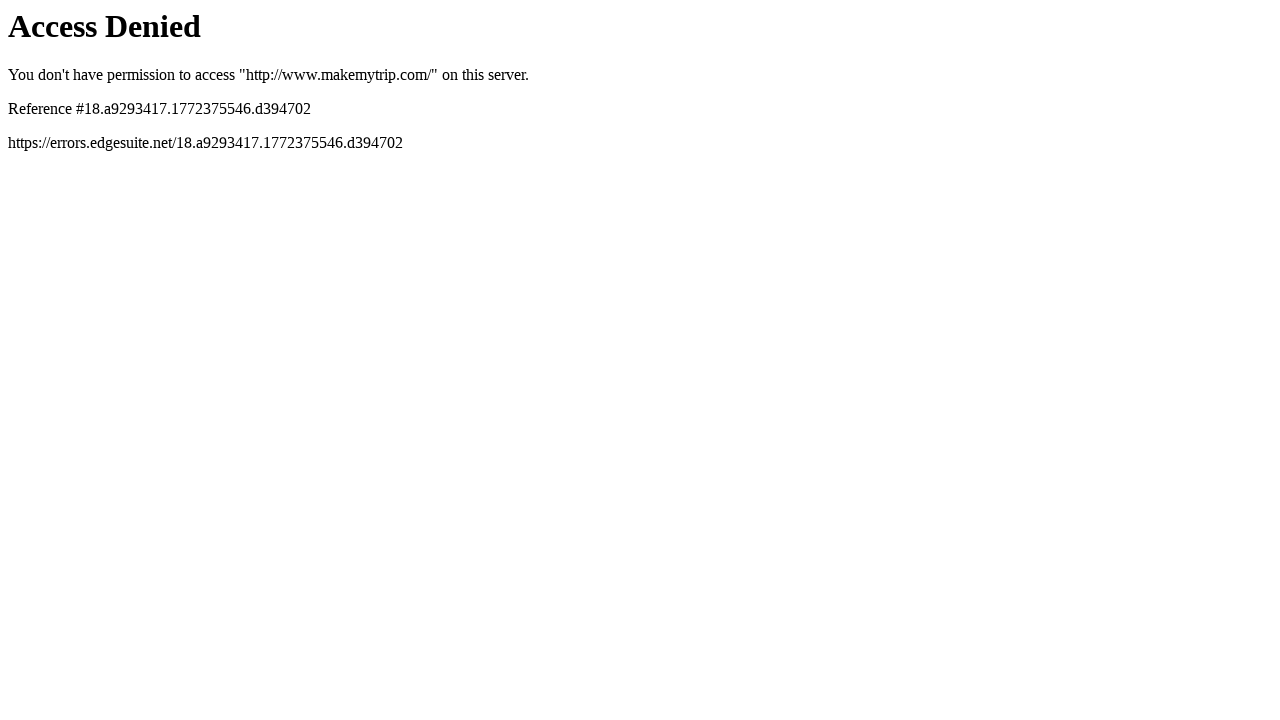

Retrieved page title: Access Denied
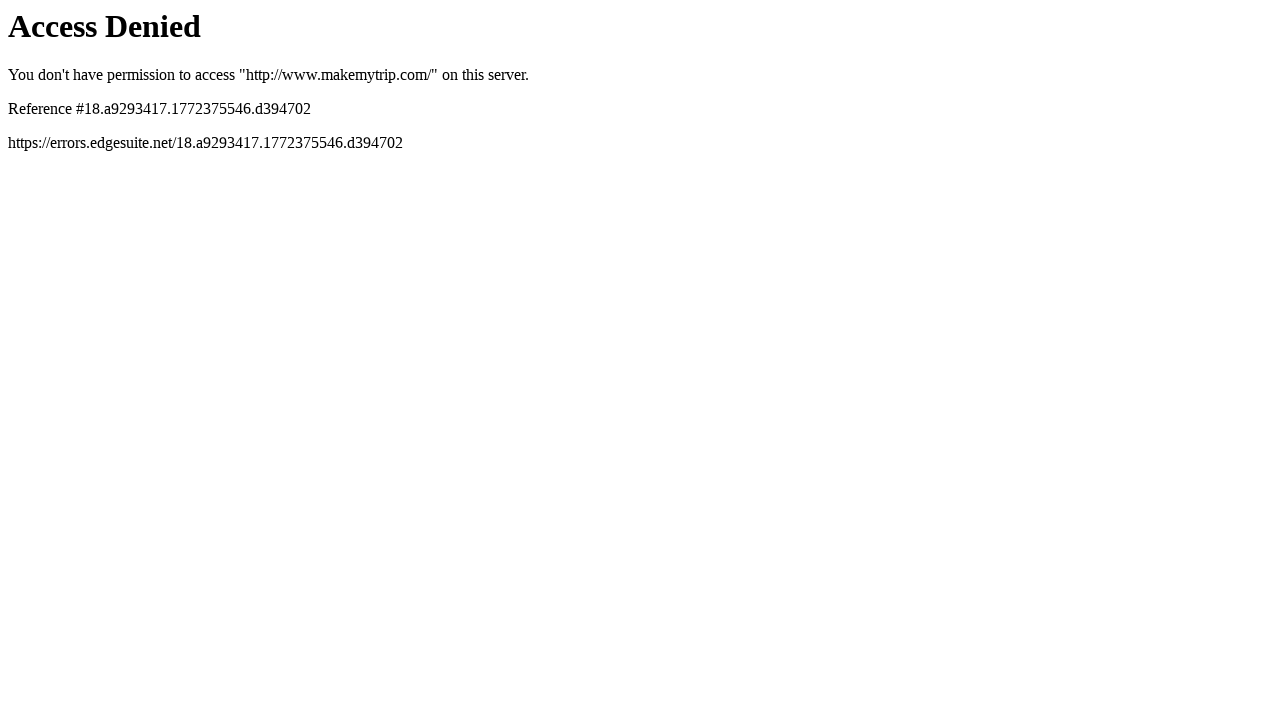

Retrieved current URL: https://www.makemytrip.com/
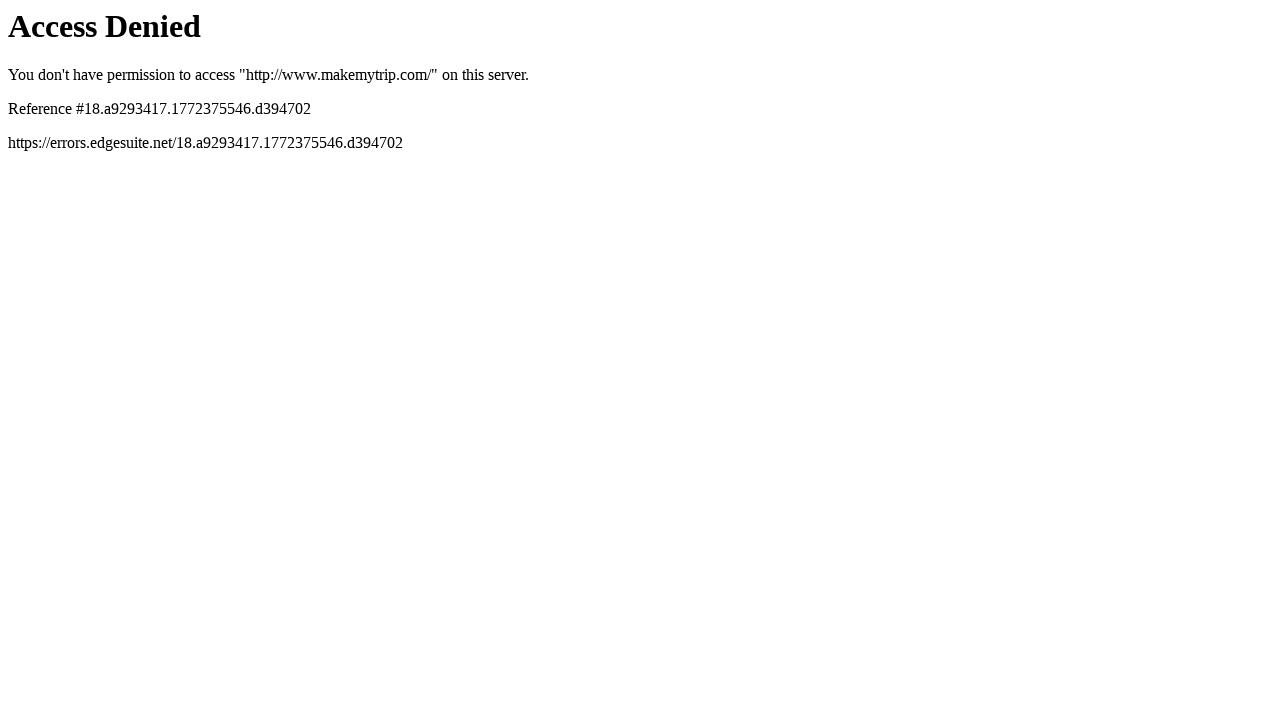

Page body element is present and loaded
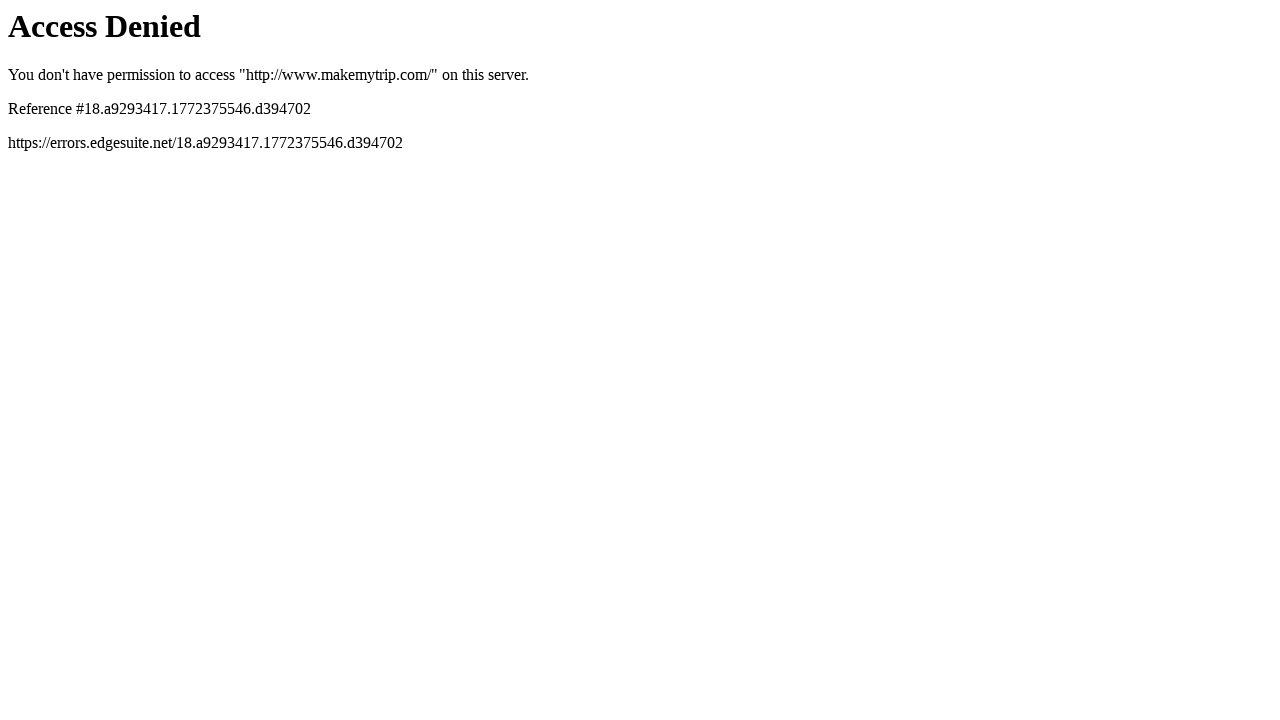

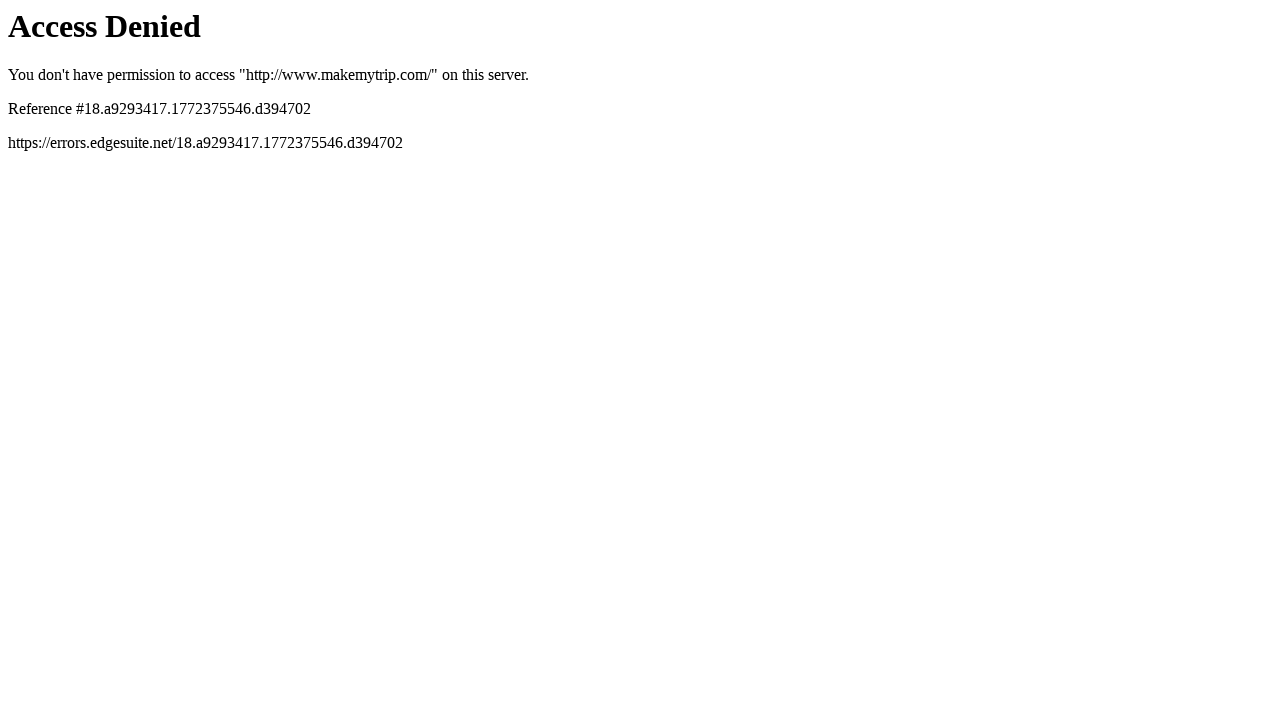